Tests sign-up form validation with invalid password format

Starting URL: https://xaltsocnportal.web.app/signin

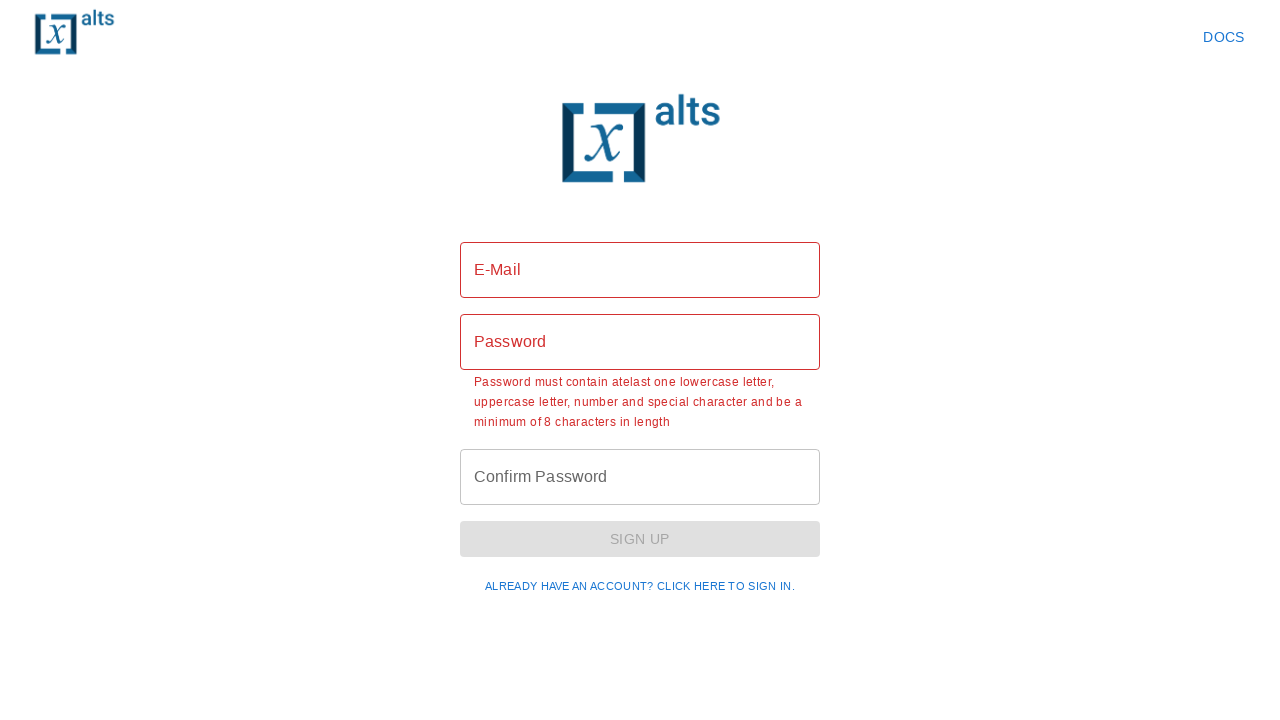

Located all input fields with class 'outlined-basic'
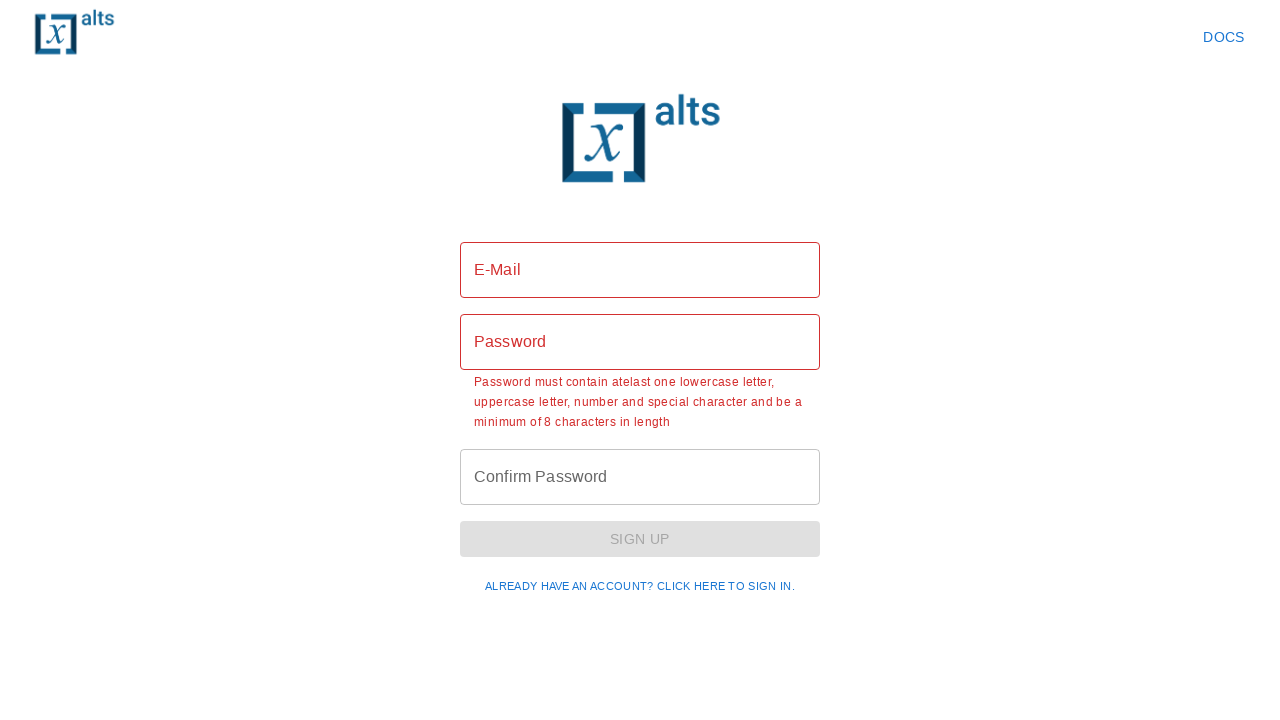

Filled email field with 'test123@gmail.com' on #outlined-basic >> nth=0
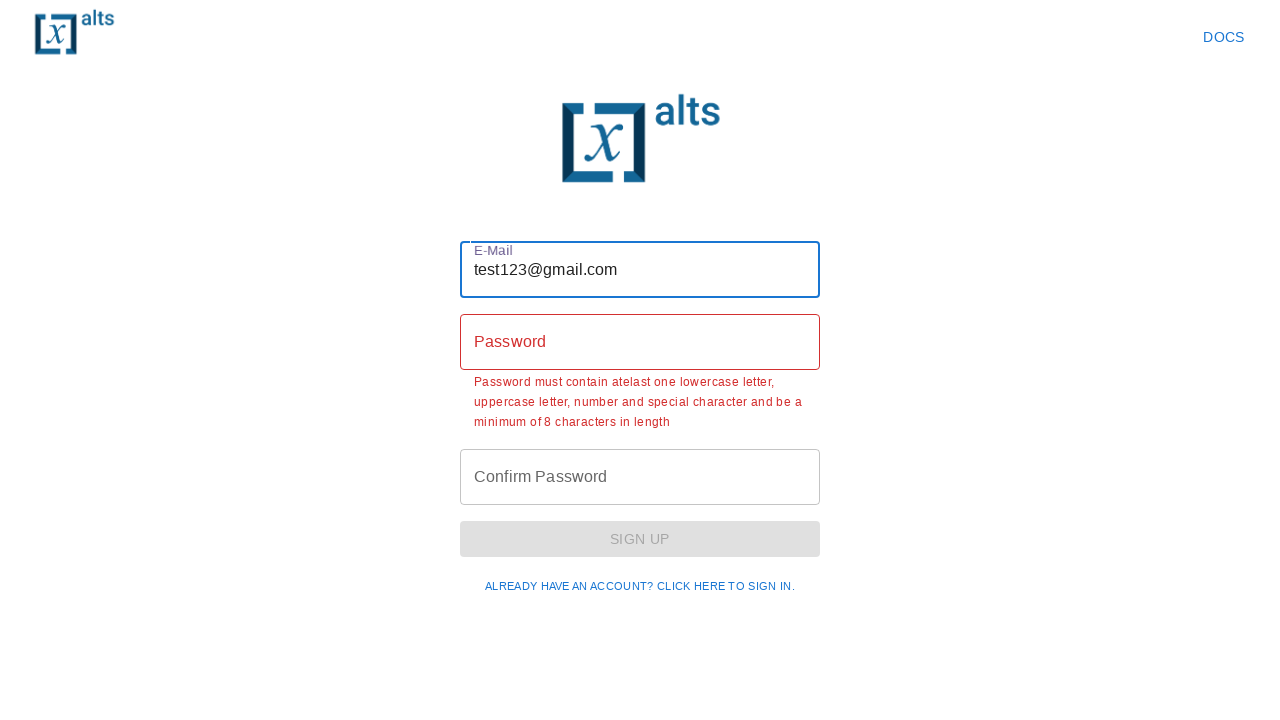

Filled password field with invalid password 'short' on #outlined-basic >> nth=1
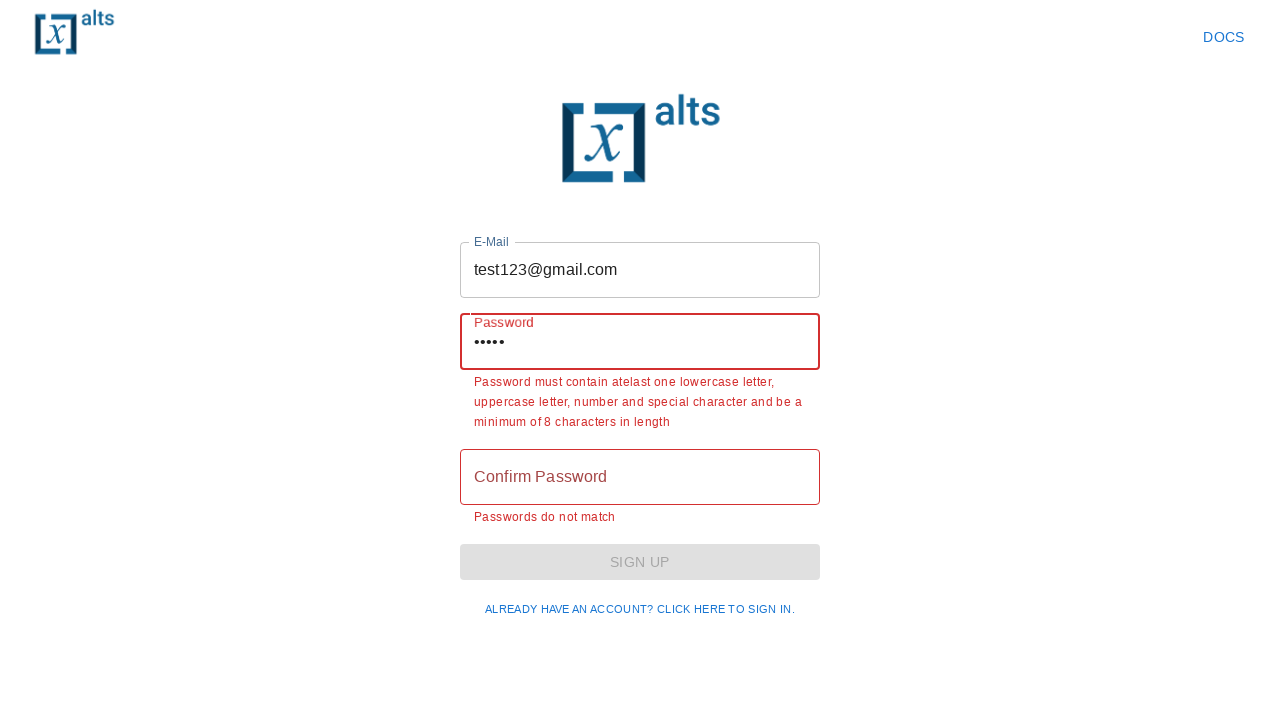

Filled confirm password field with 'short' on #outlined-basic >> nth=2
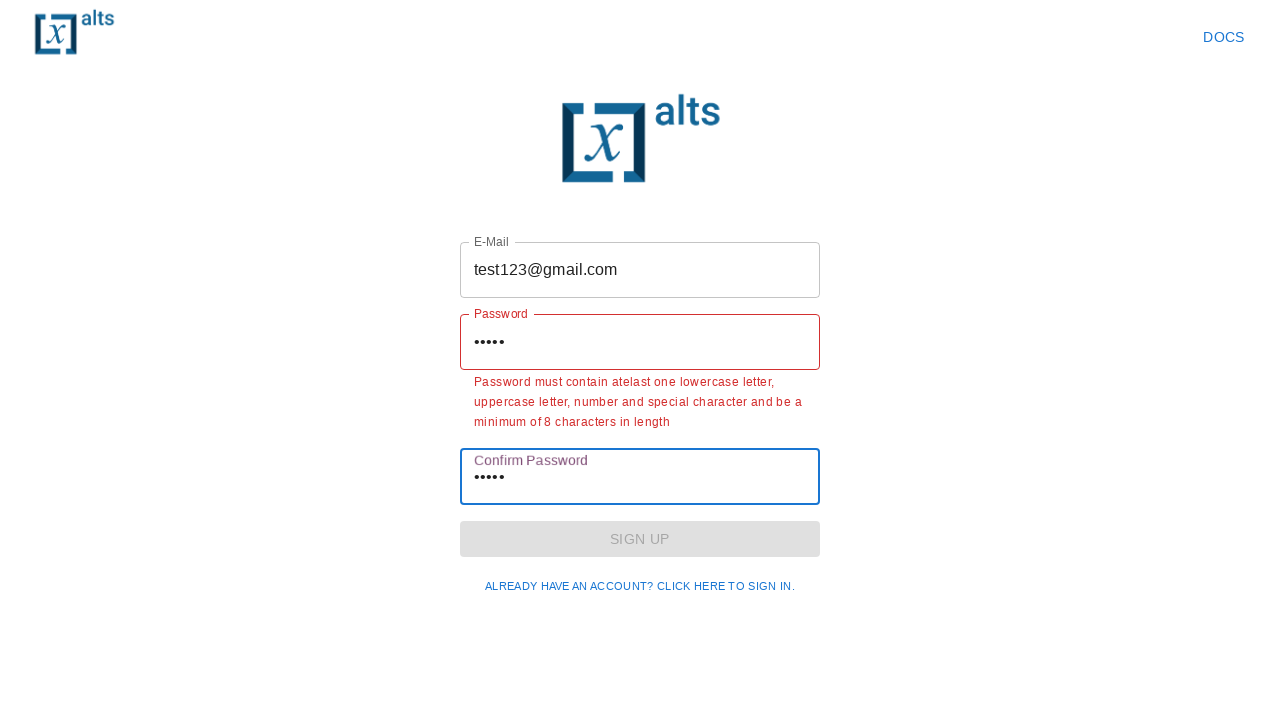

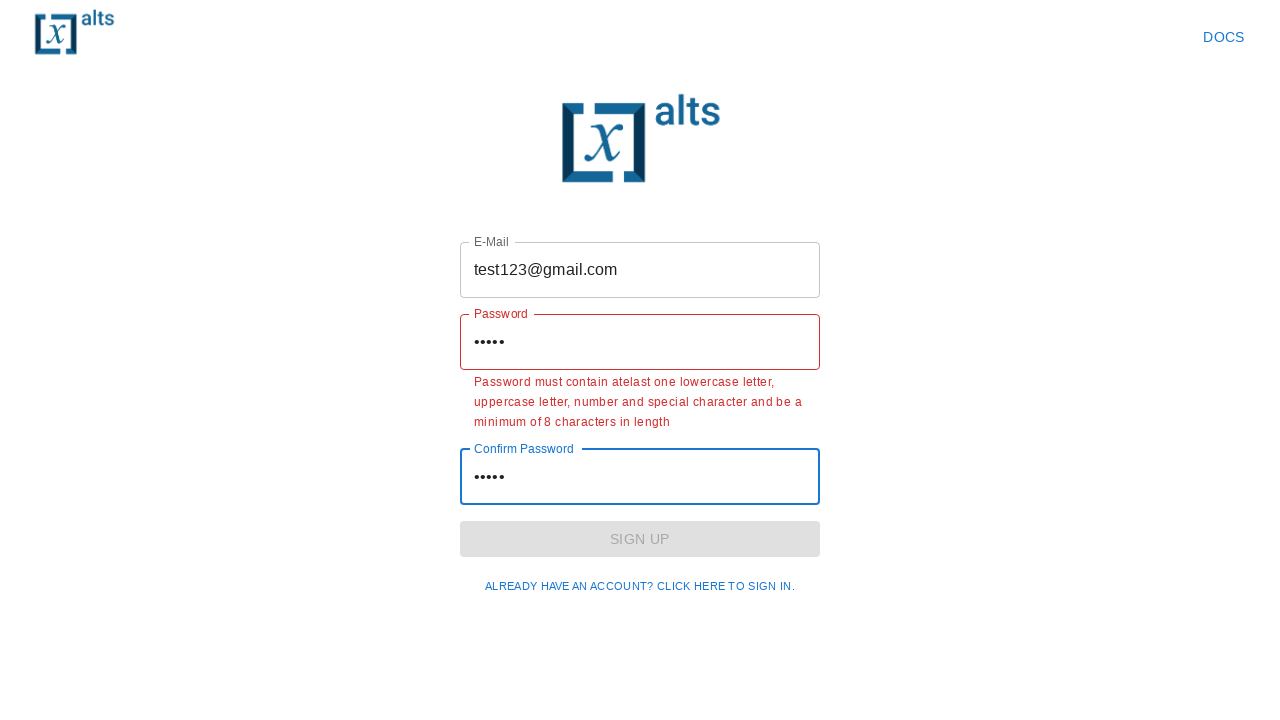